Tests chart display by navigating to Charts View tab and verifying chart elements are rendered

Starting URL: https://garimto81.github.io/poker-online-analyze

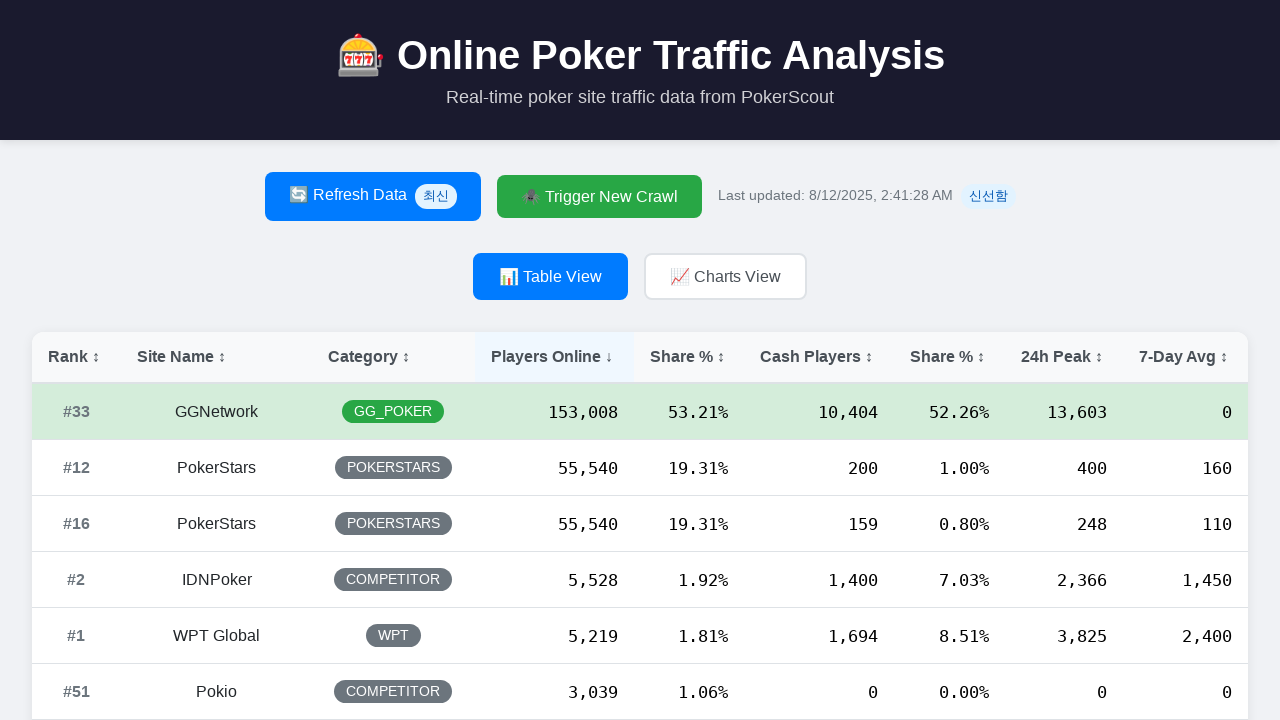

Waited for page to fully load (networkidle)
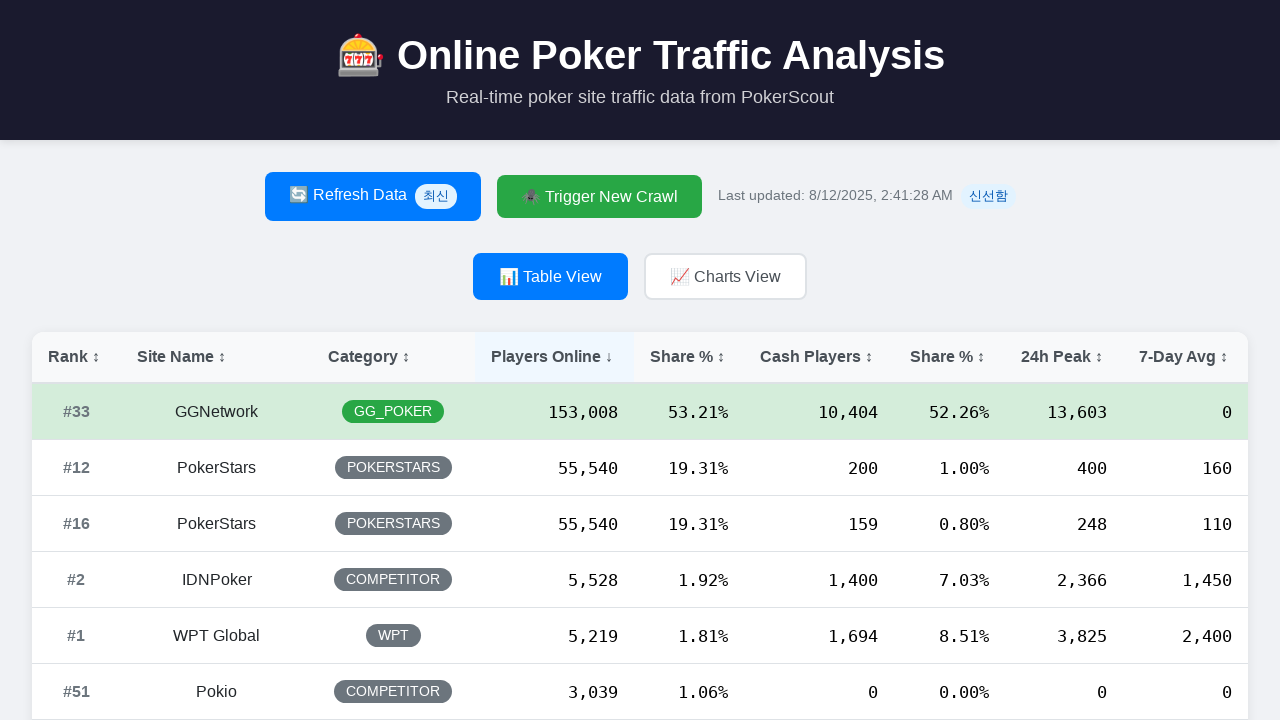

Tabs element loaded
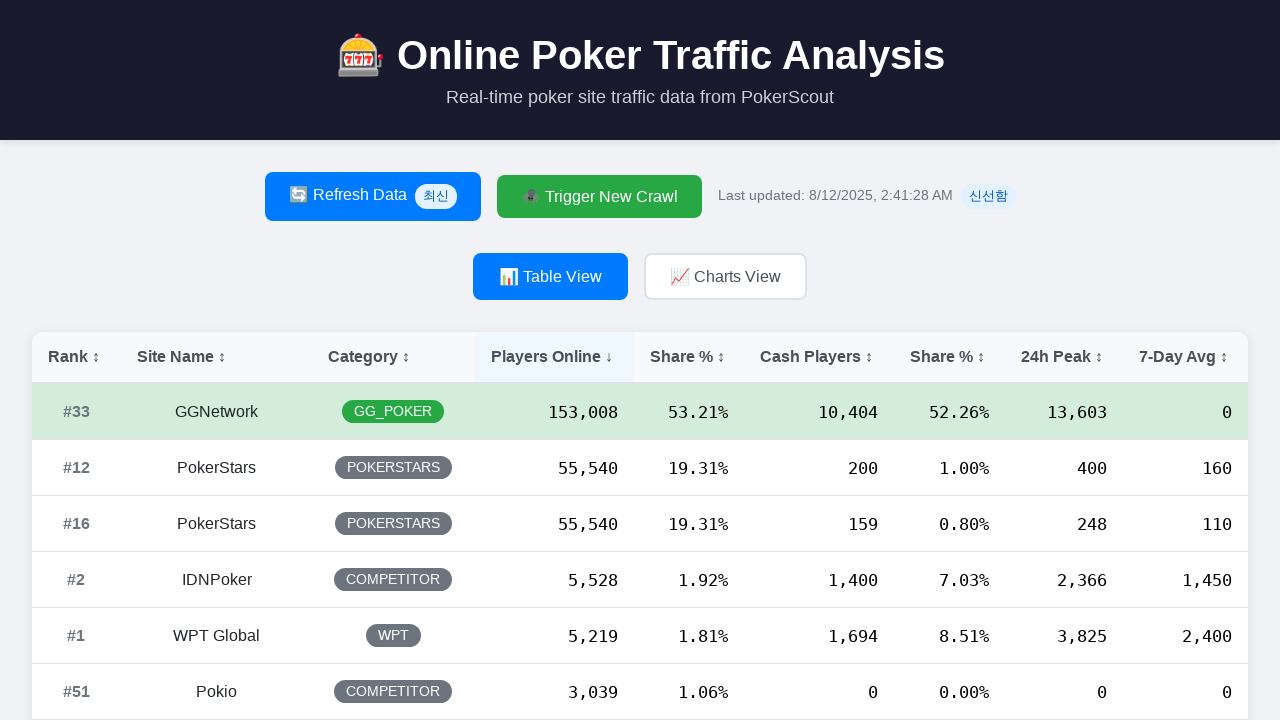

Clicked on Charts View tab at (726, 276) on text=📈 Charts View >> internal:or=".tab:has-text('Charts View')" >> internal:or=
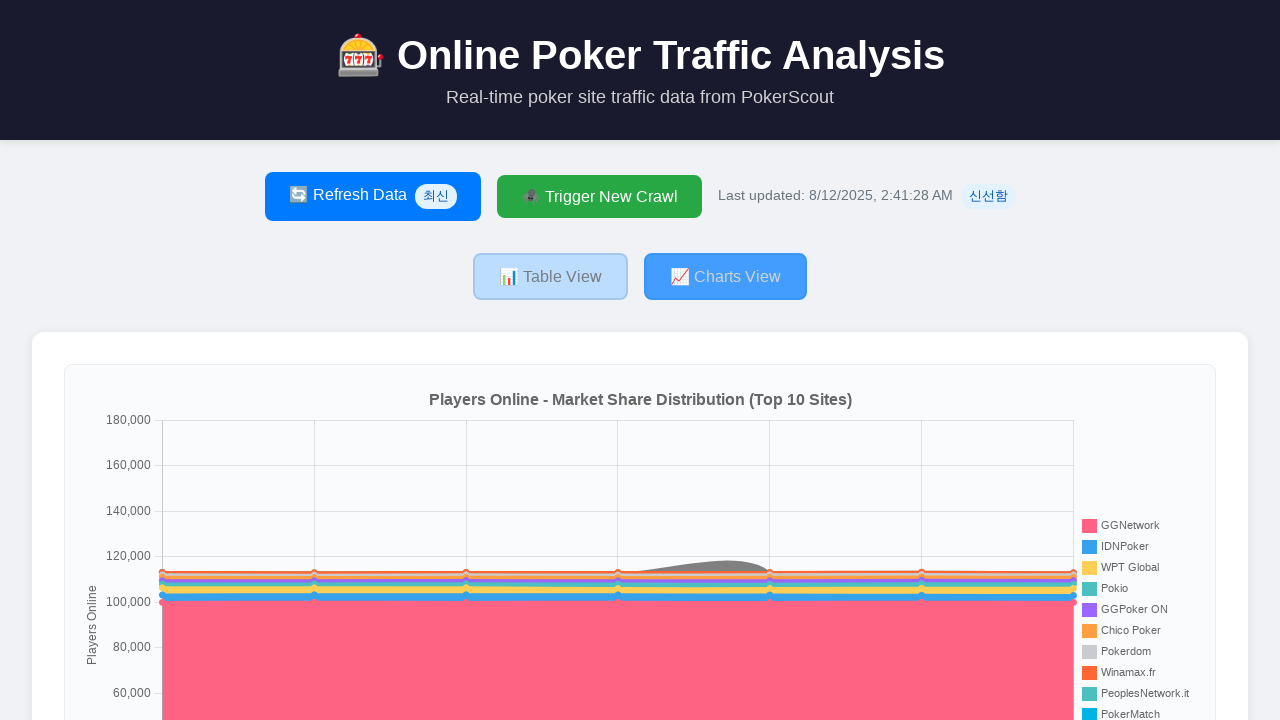

Waited for Charts View tab to fully render
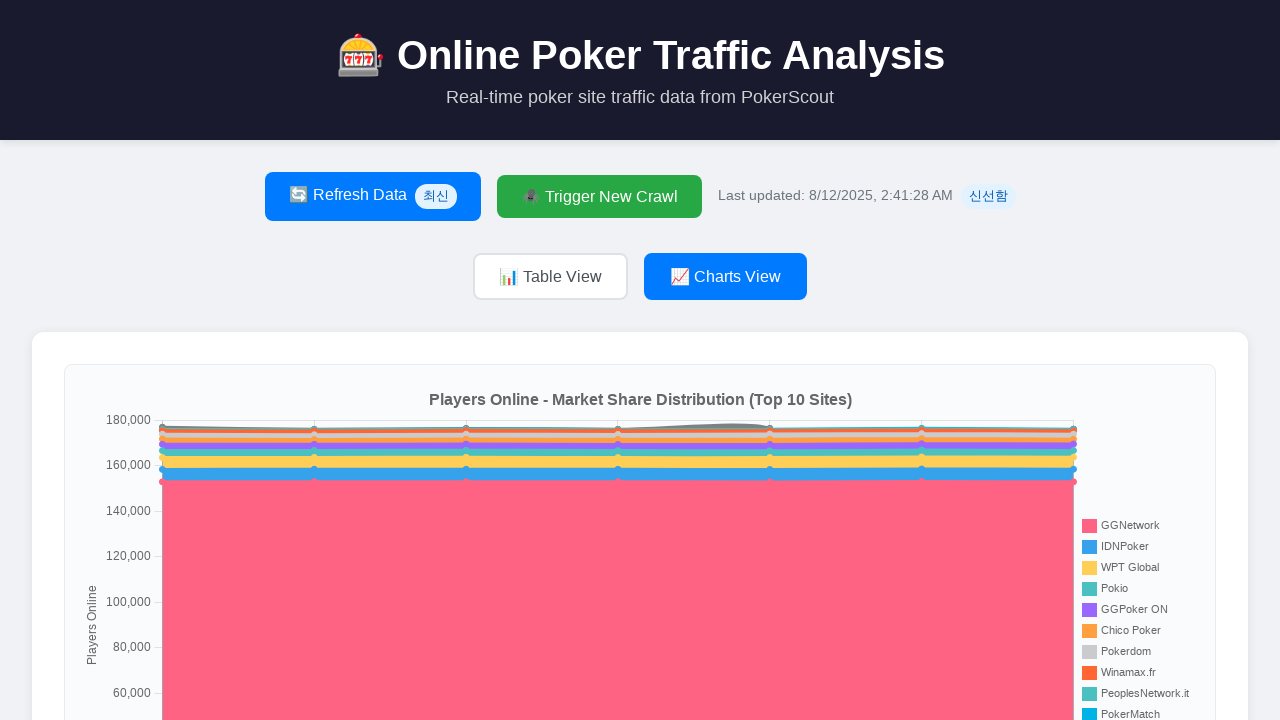

Hovered over chart element to test interaction at (640, 360) on canvas, .chart-container, [class*='chart'], svg >> nth=0
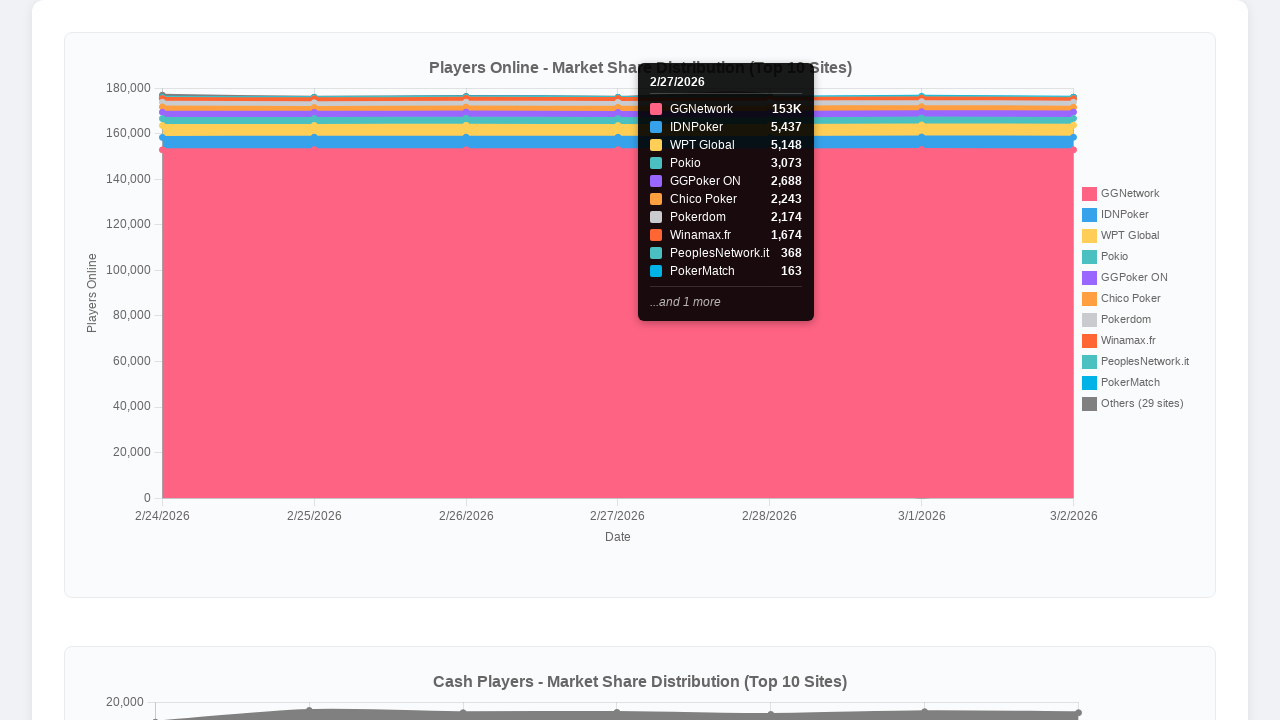

Waited for hover interaction effects
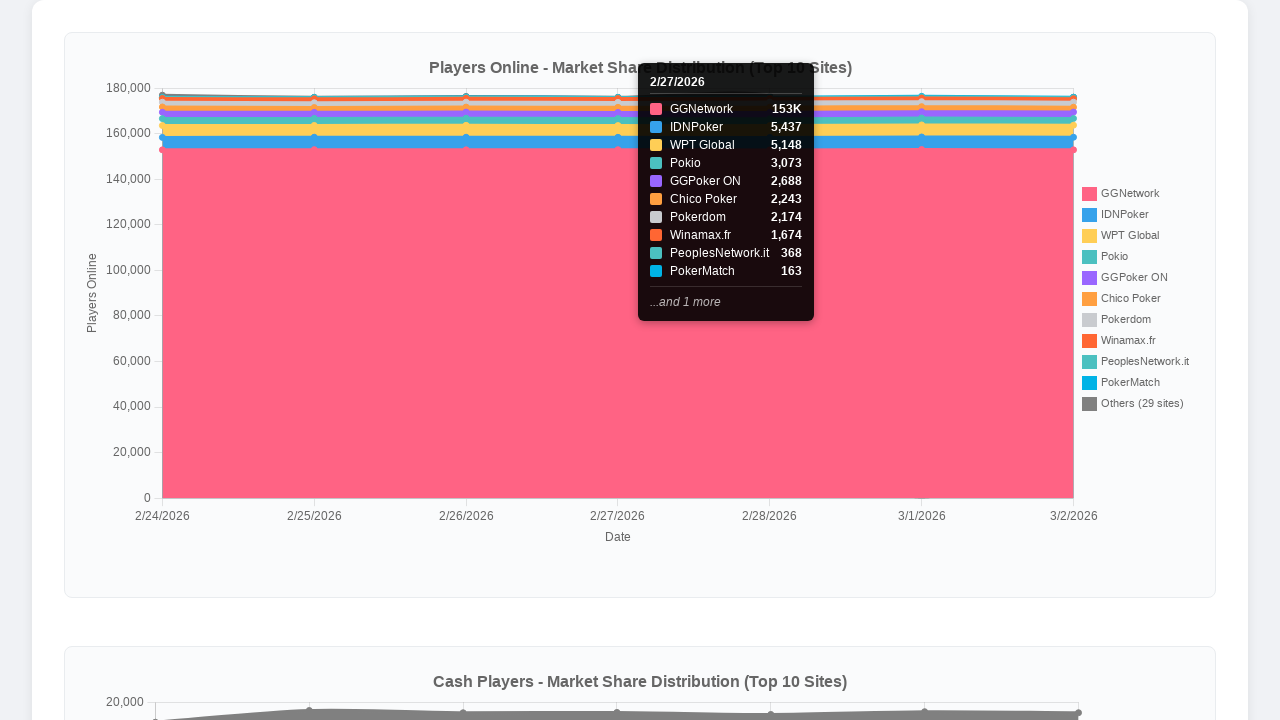

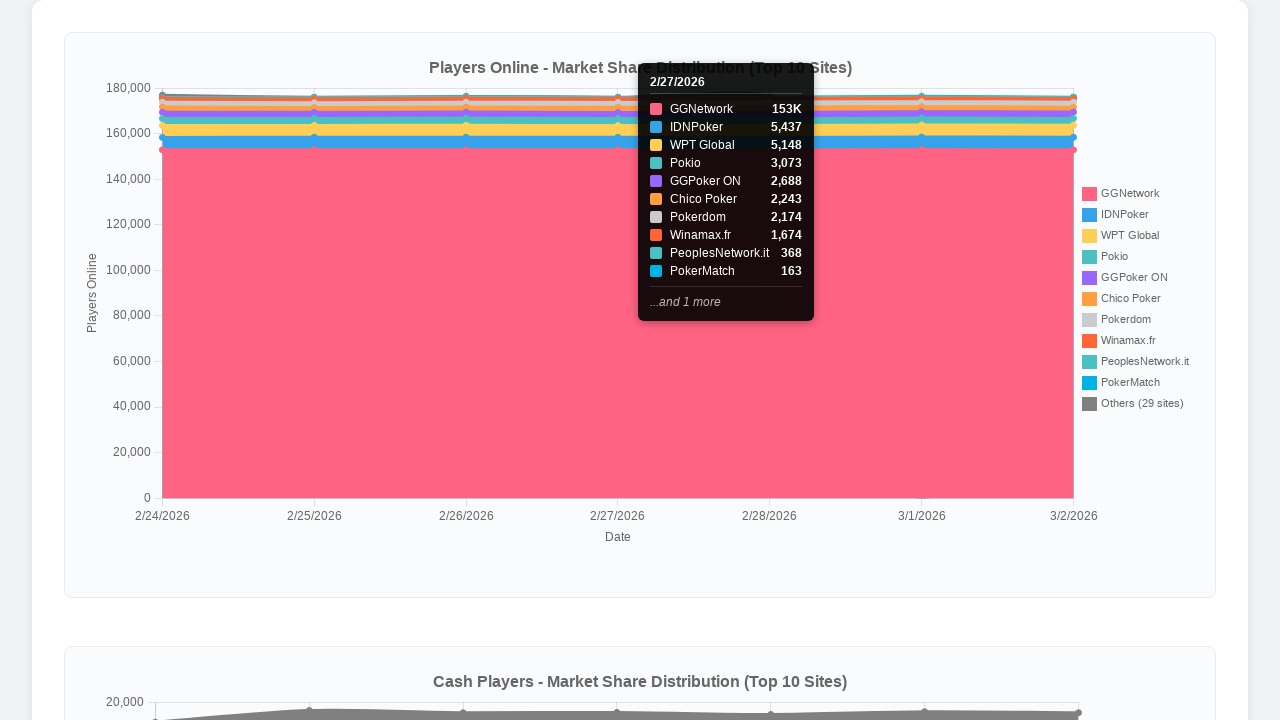